Tests navigation to Top List menu then New Comments submenu and checks for comments content

Starting URL: http://www.99-bottles-of-beer.net/

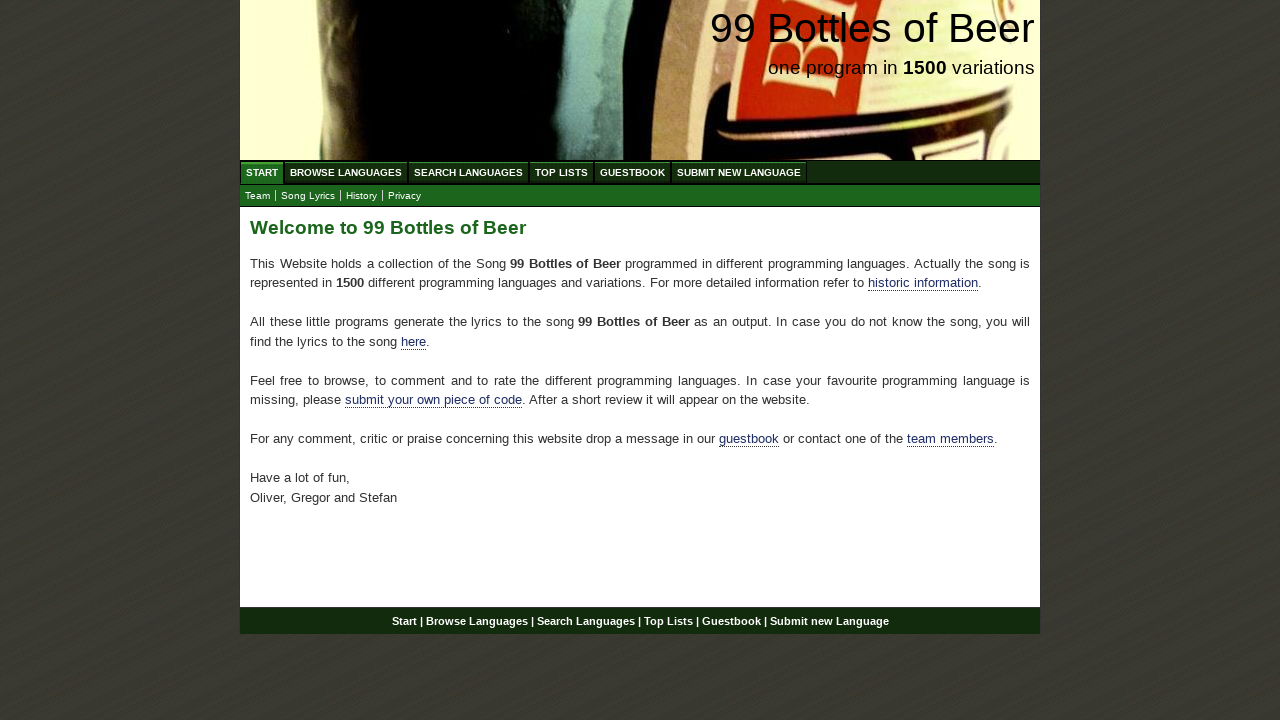

Clicked on Top List menu at (562, 172) on xpath=//a[@href='/toplist.html']
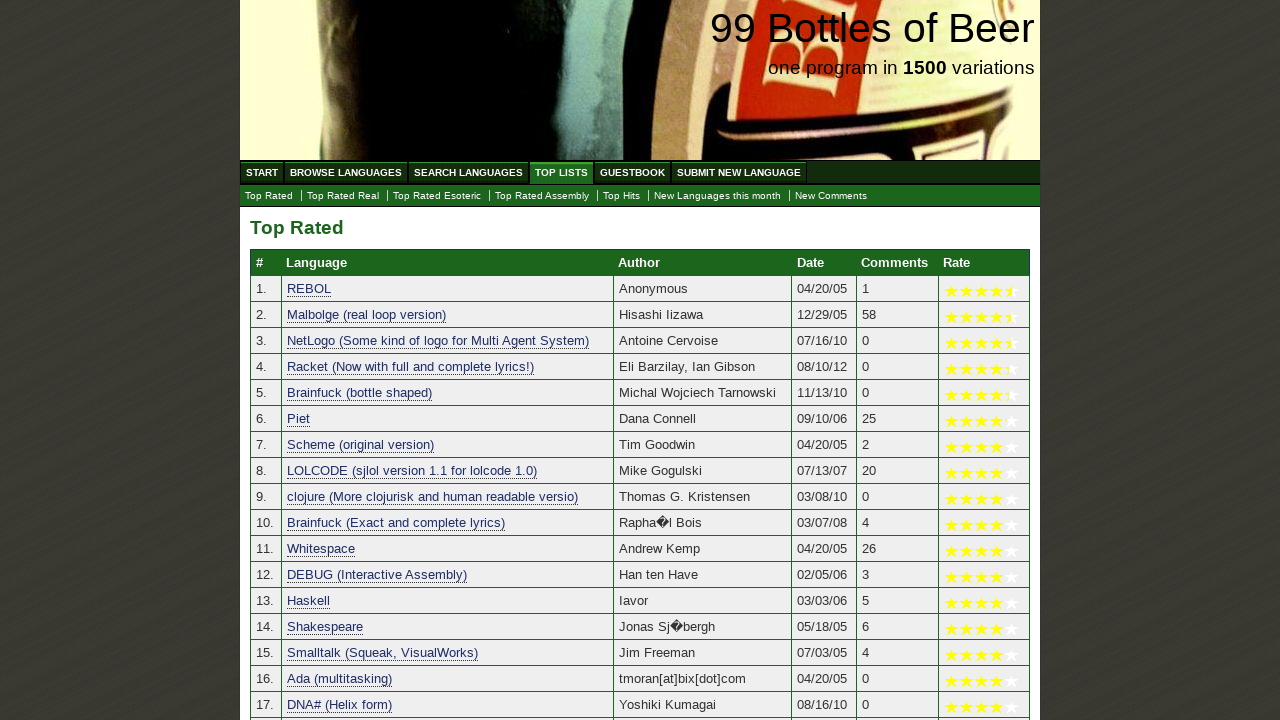

Clicked on New Comments submenu at (831, 196) on xpath=//a[@href='./newcomments.html']
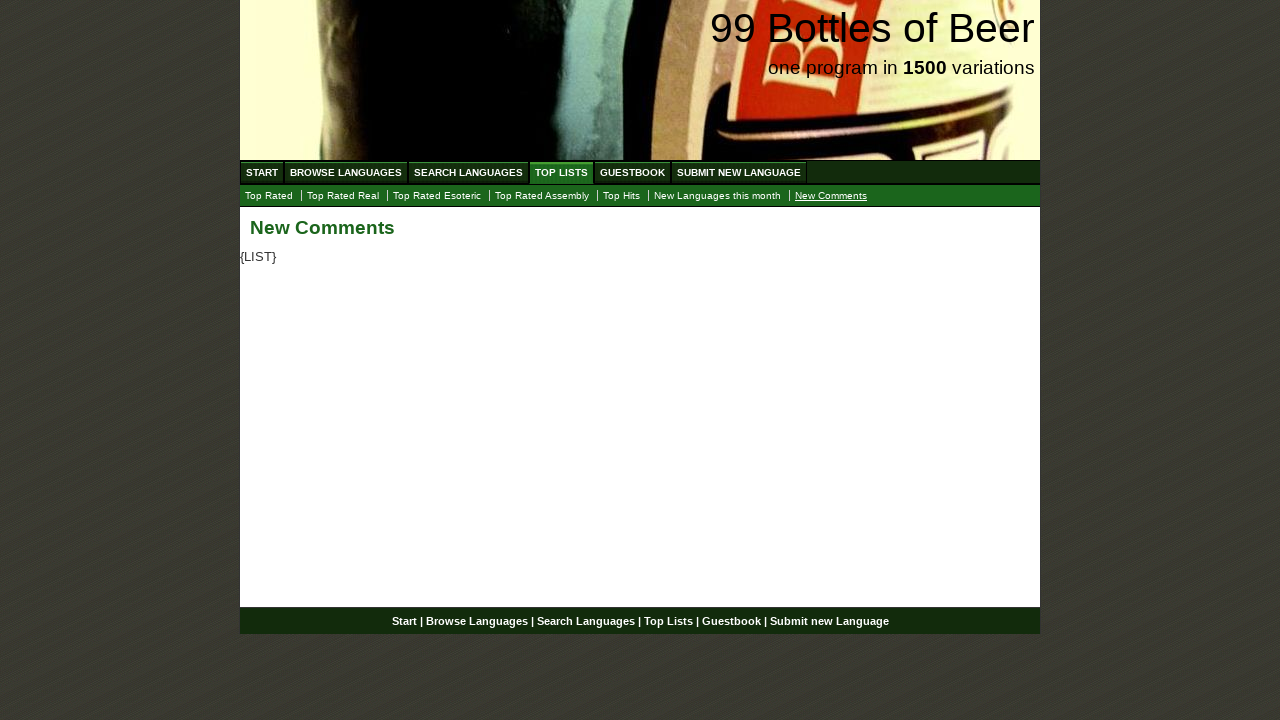

Main content area with comments loaded
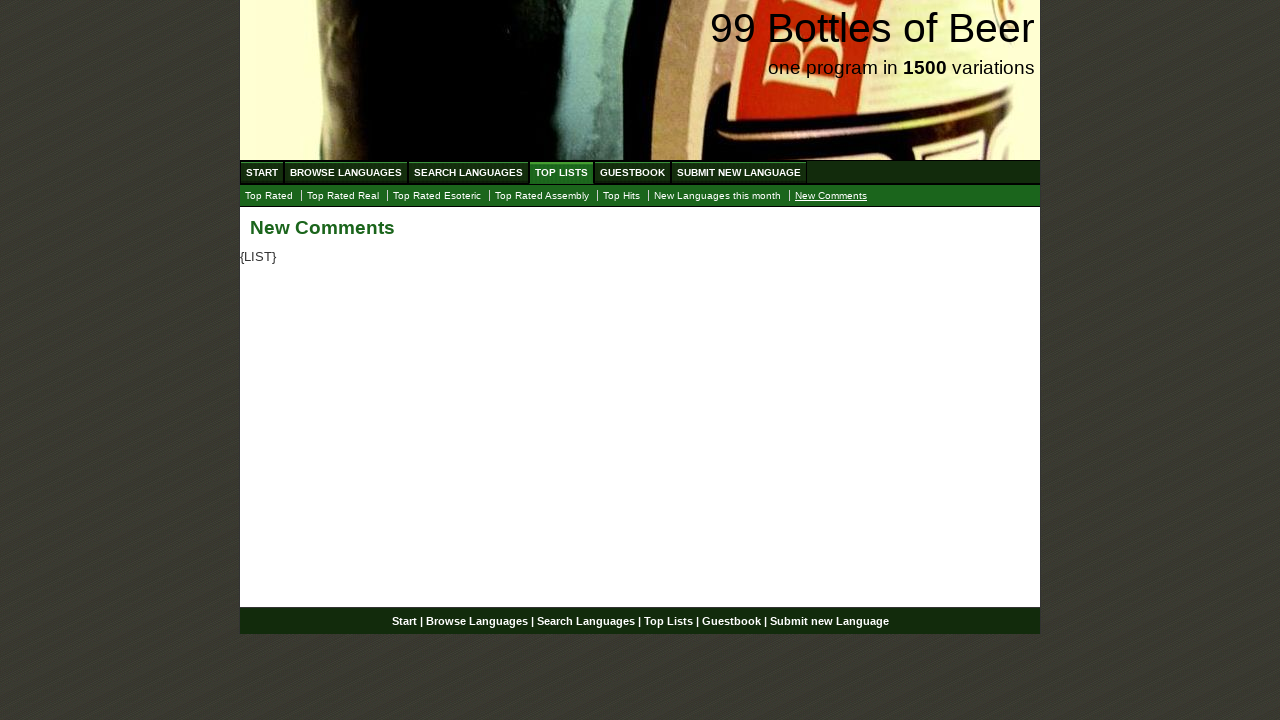

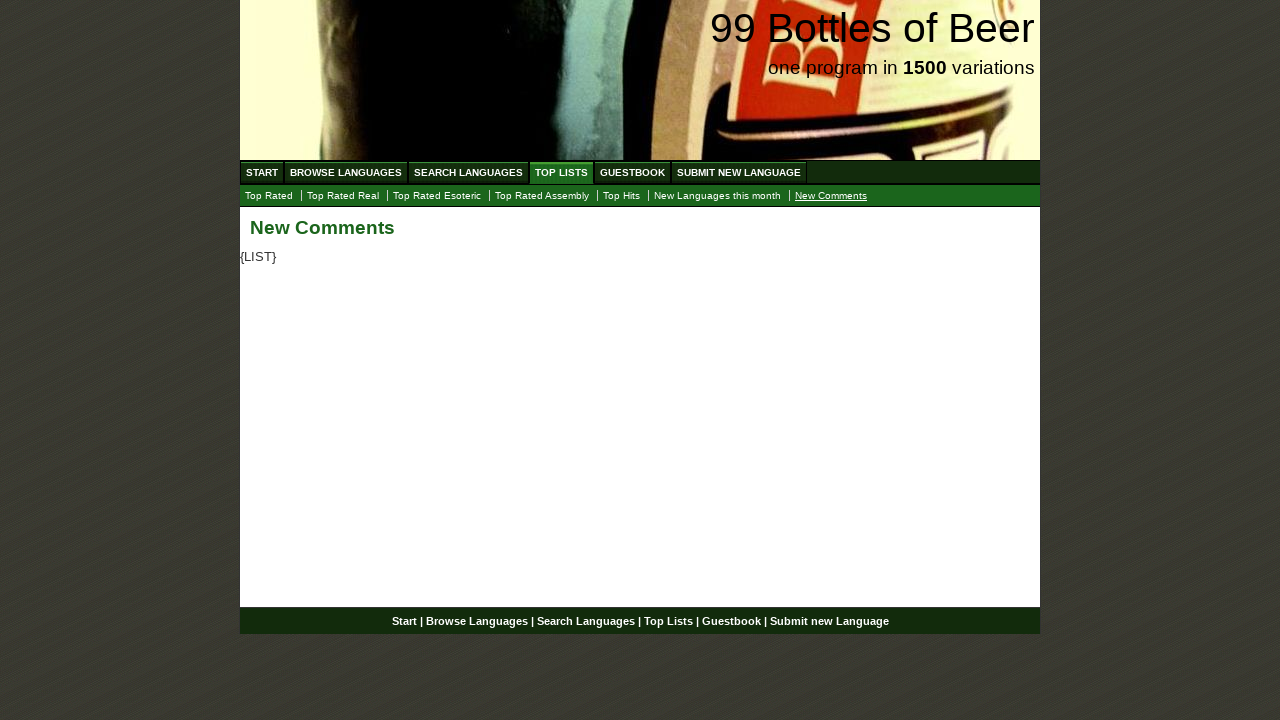